Tests mouse interaction actions by performing a right-click (context click) and double-click on the Home button element on the automation practice page.

Starting URL: https://rahulshettyacademy.com/AutomationPractice/

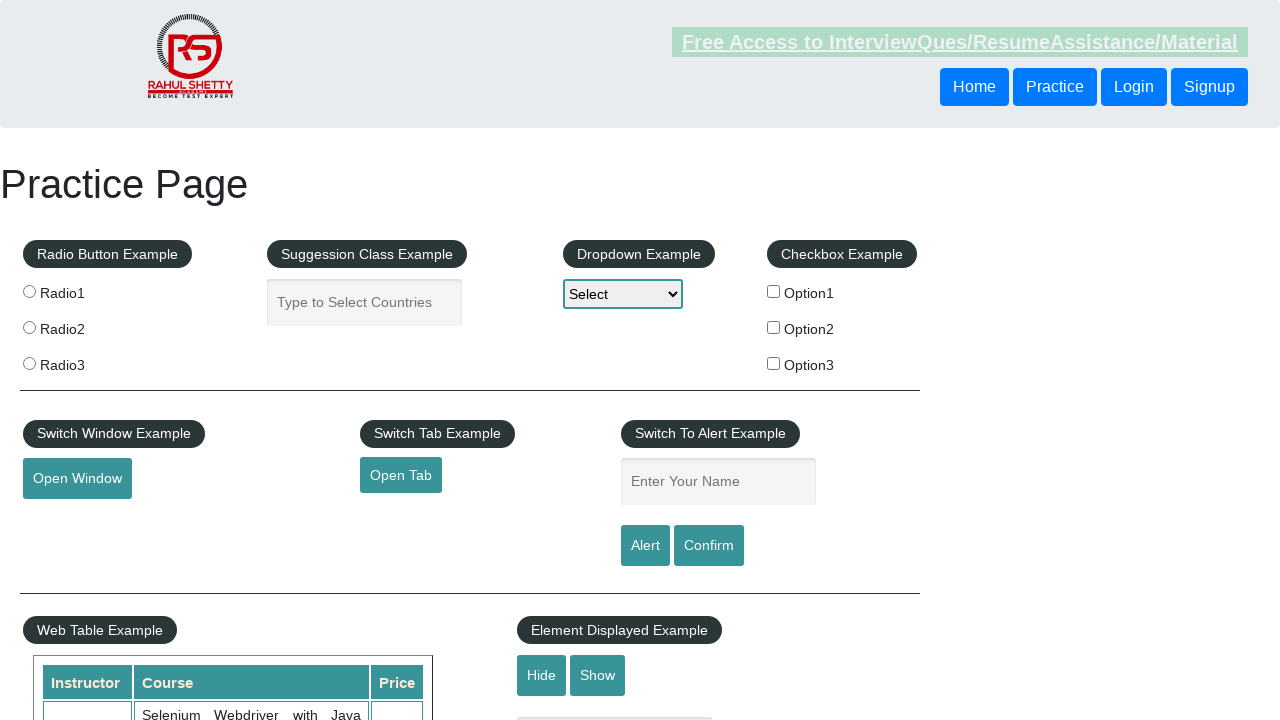

Located Home button element
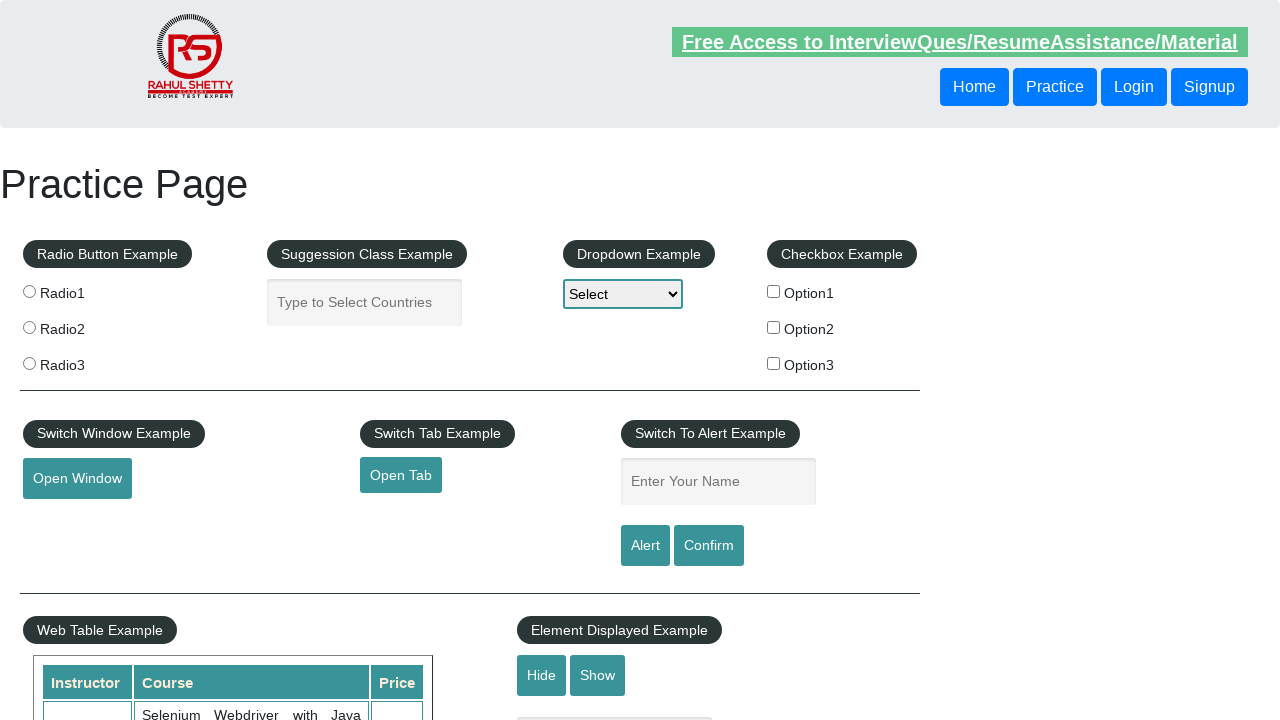

Home button element is now visible
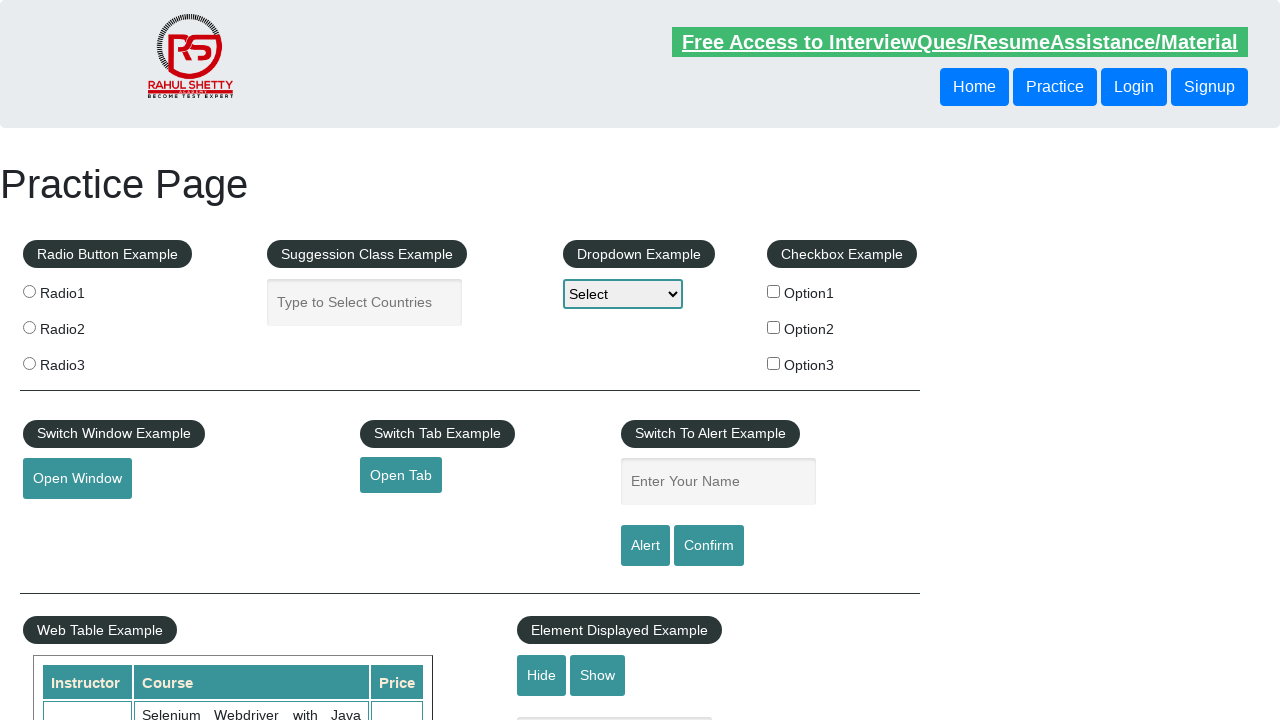

Performed right-click (context click) on Home button at (974, 87) on xpath=//button[contains(text(),'Home')]
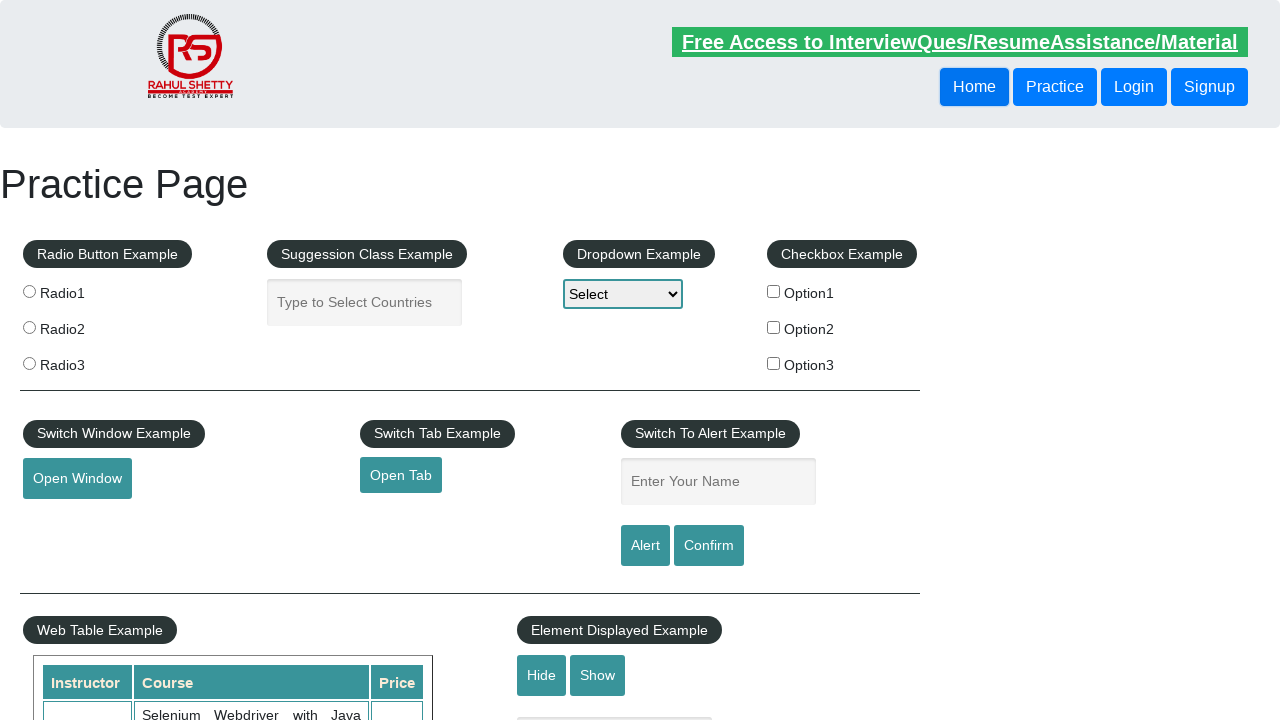

Performed double-click on Home button at (974, 87) on xpath=//button[contains(text(),'Home')]
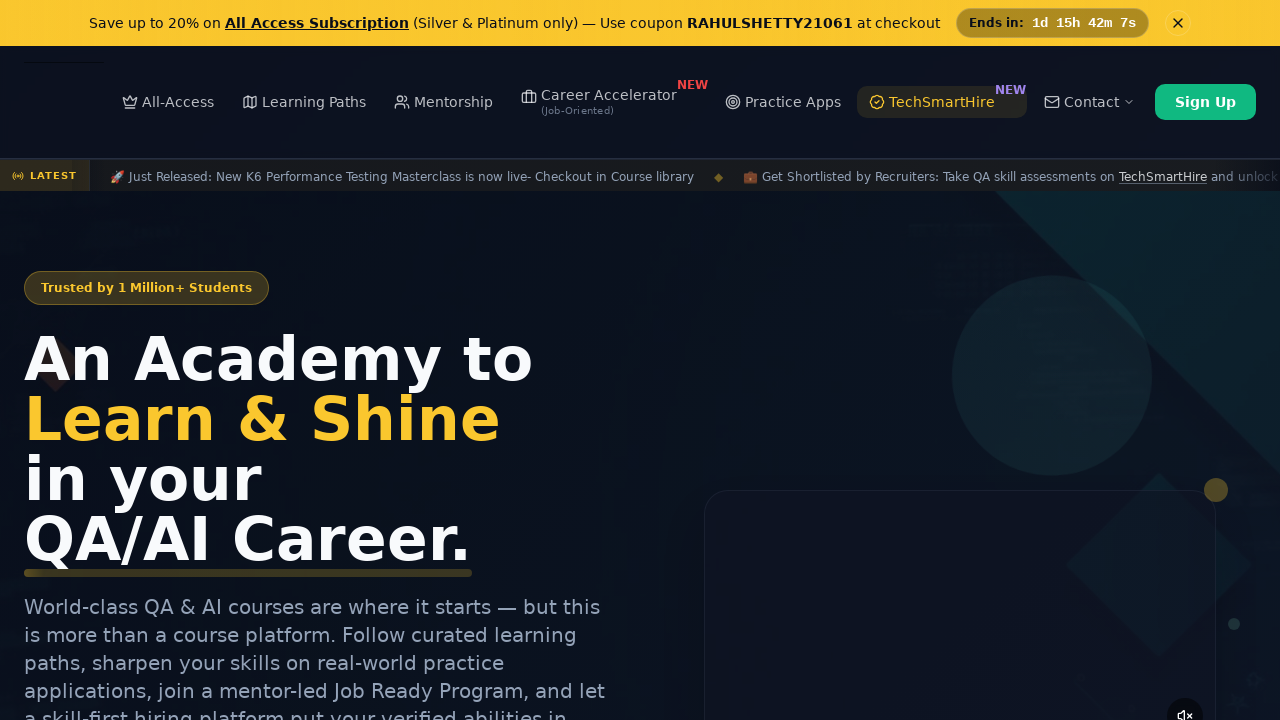

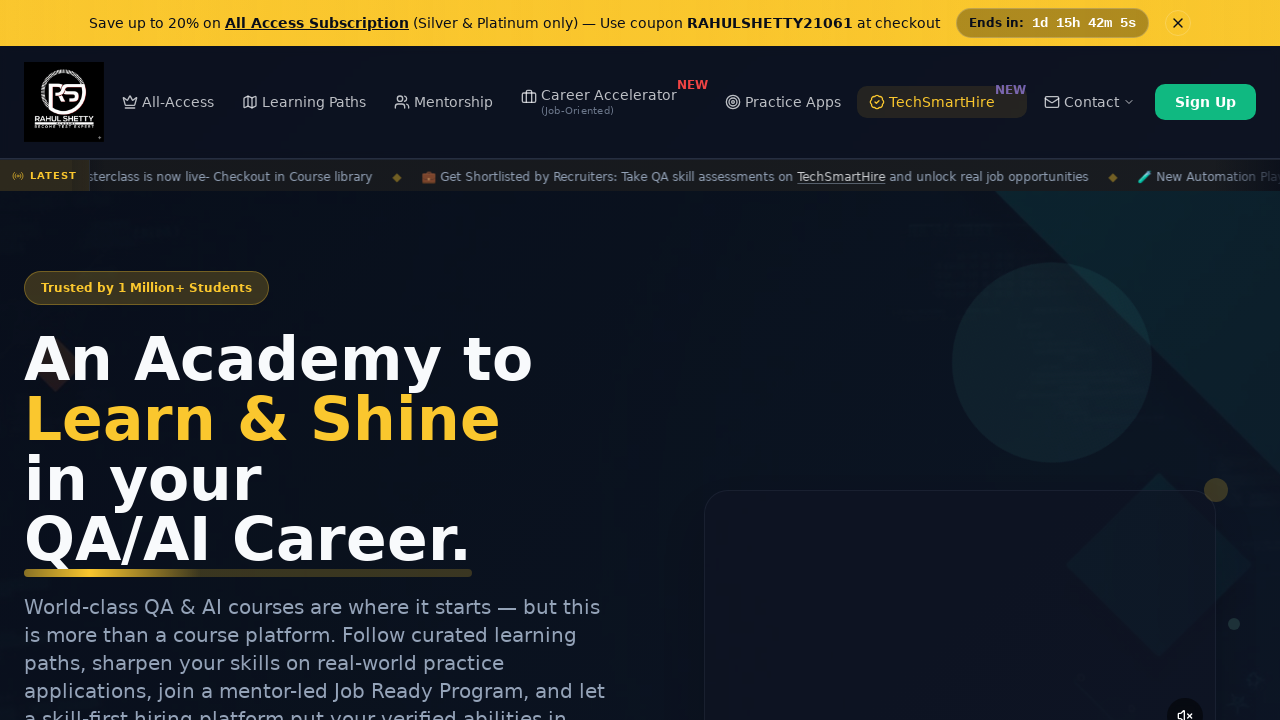